Tests drag and drop with revertable elements by clicking the Revertable tab and dragging a revertable element to the drop zone

Starting URL: https://demoqa.com/droppable

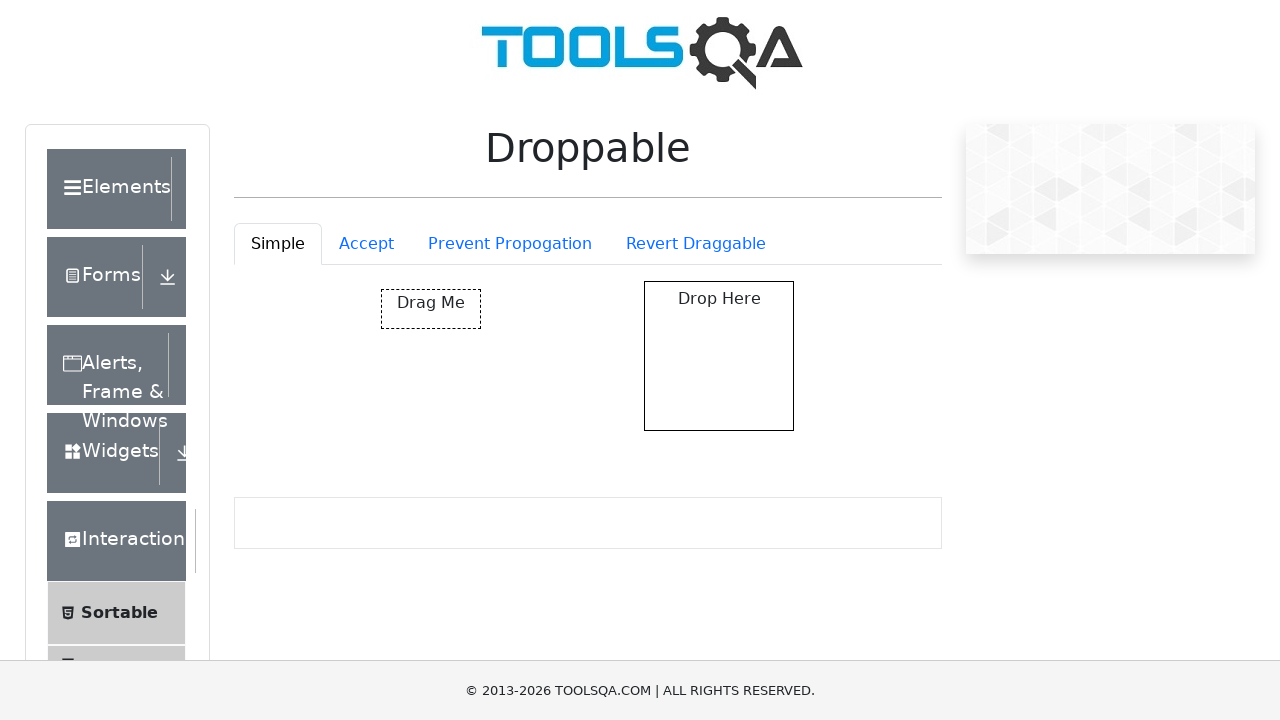

Clicked on the Revertable tab at (696, 244) on #droppableExample-tab-revertable
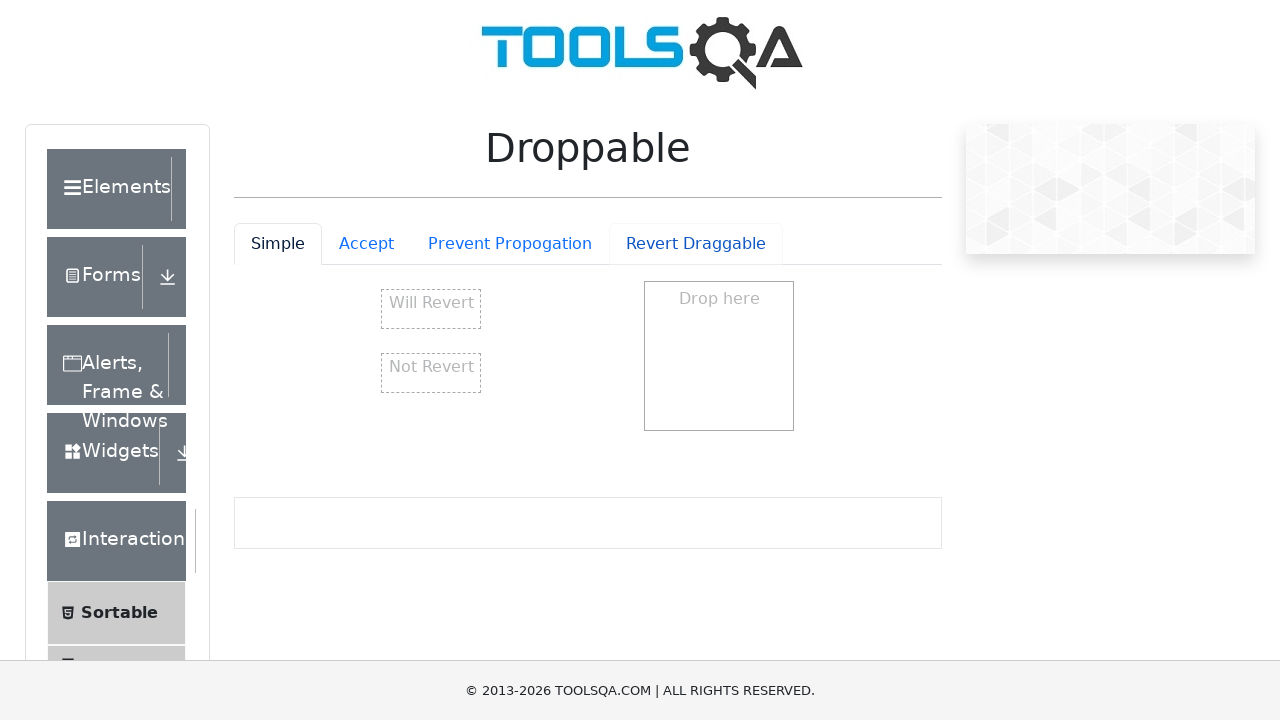

Waited 500ms for tab content to load
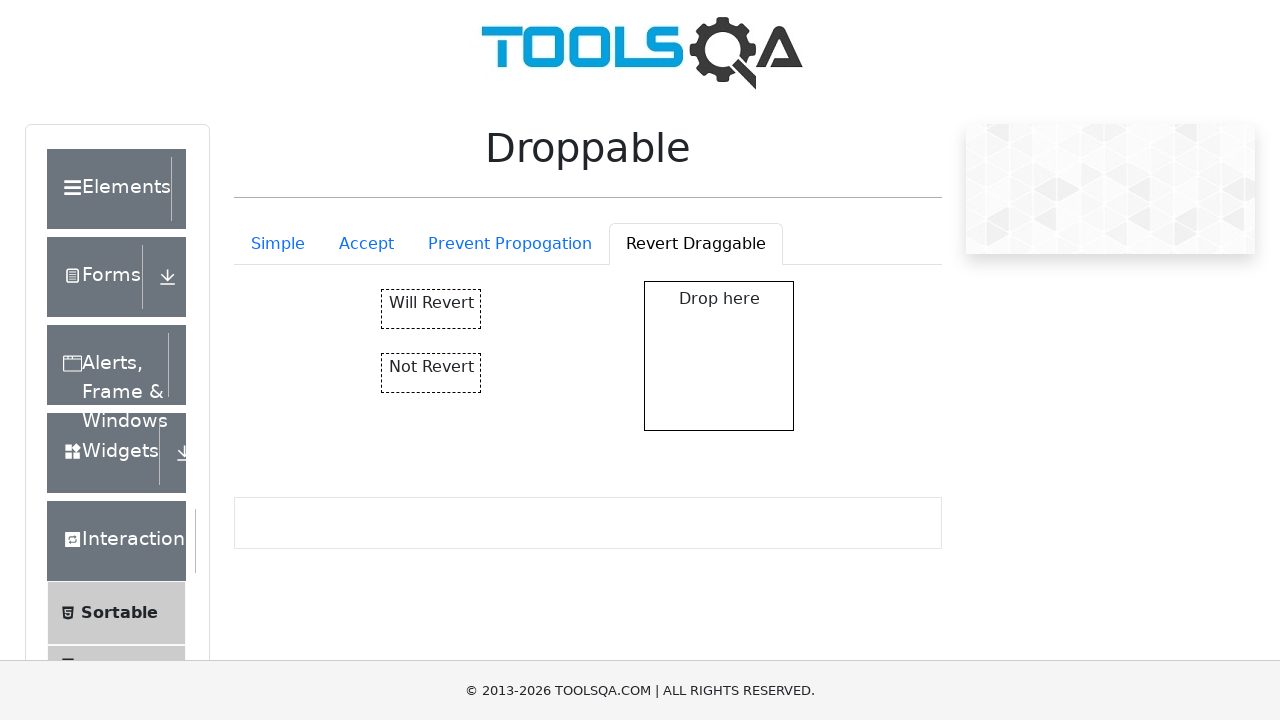

Dragged revertable element to the drop zone at (719, 299)
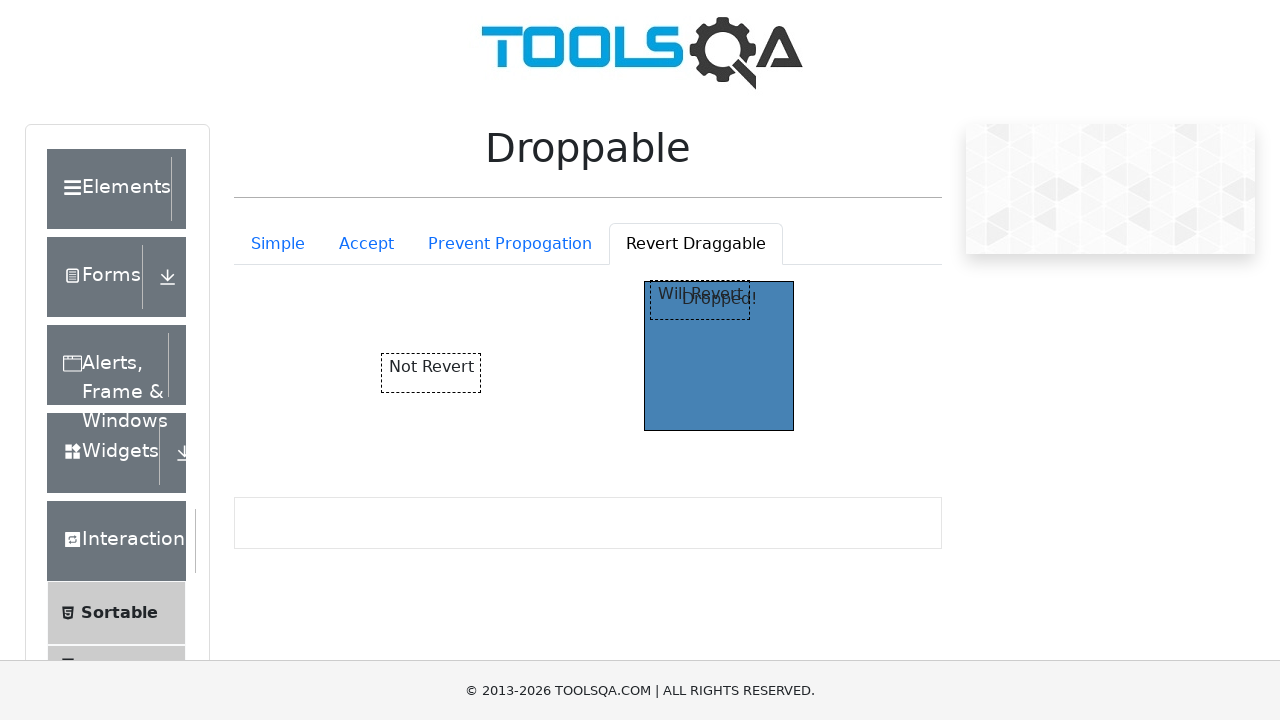

Verified drop was successful - 'Dropped' text appeared
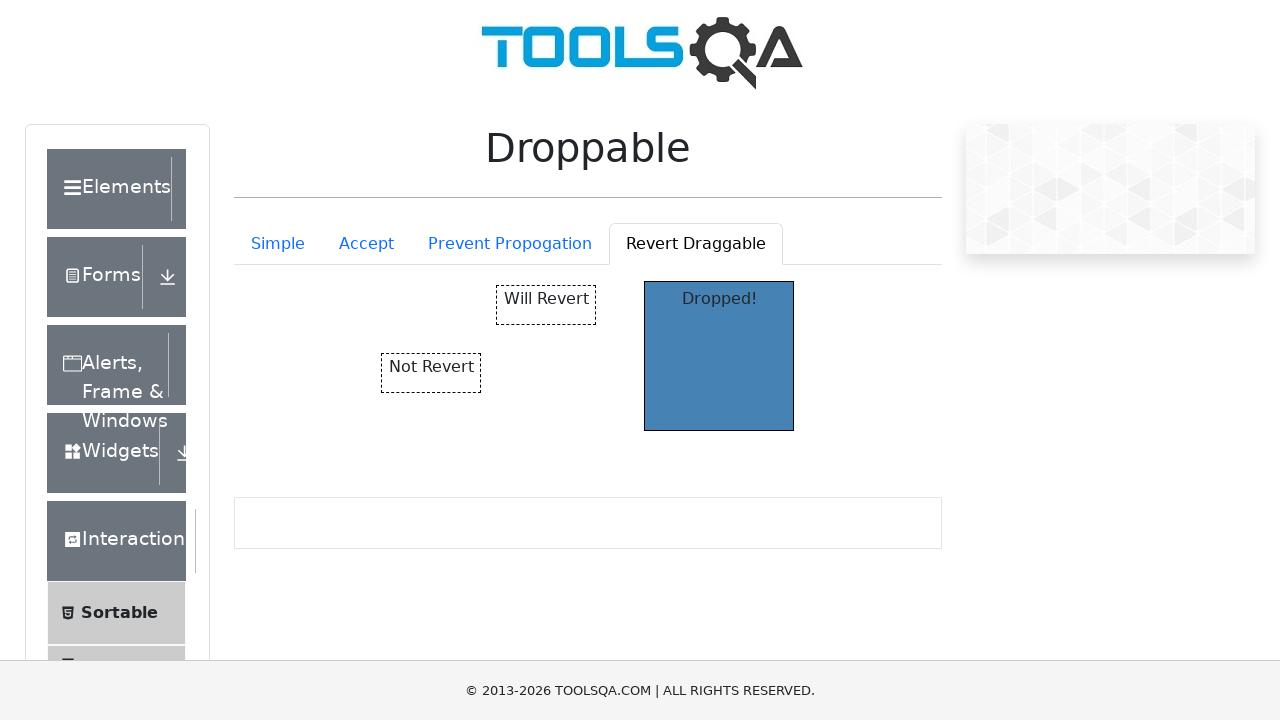

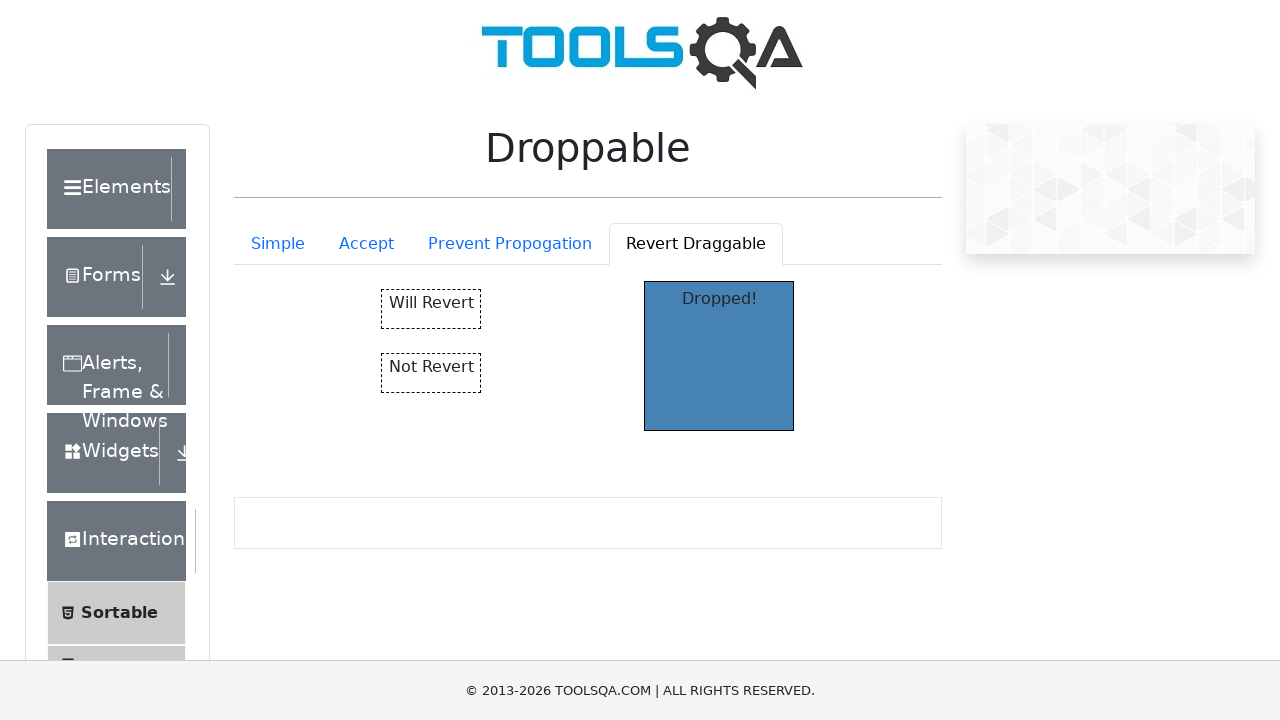